Tests finding search input element on NetEase Music using different selector methods

Starting URL: http://music.163.com

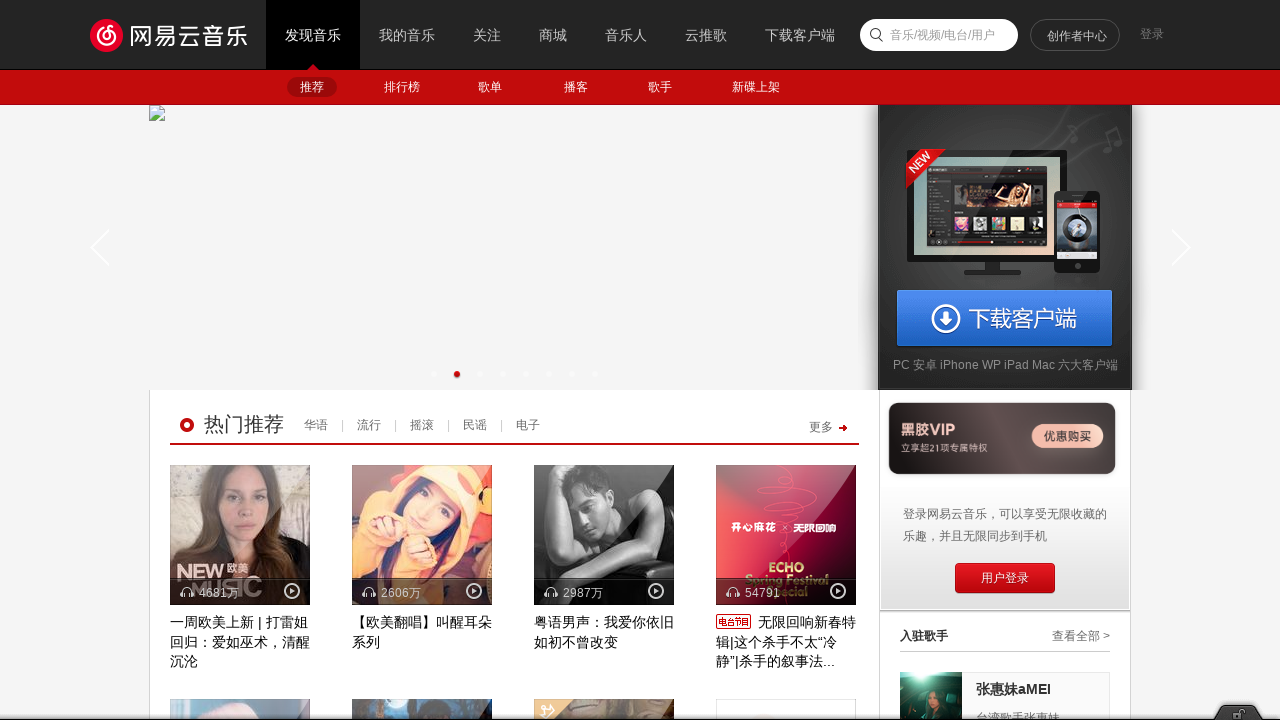

Search input element with ID 'srch' is now present on NetEase Music page
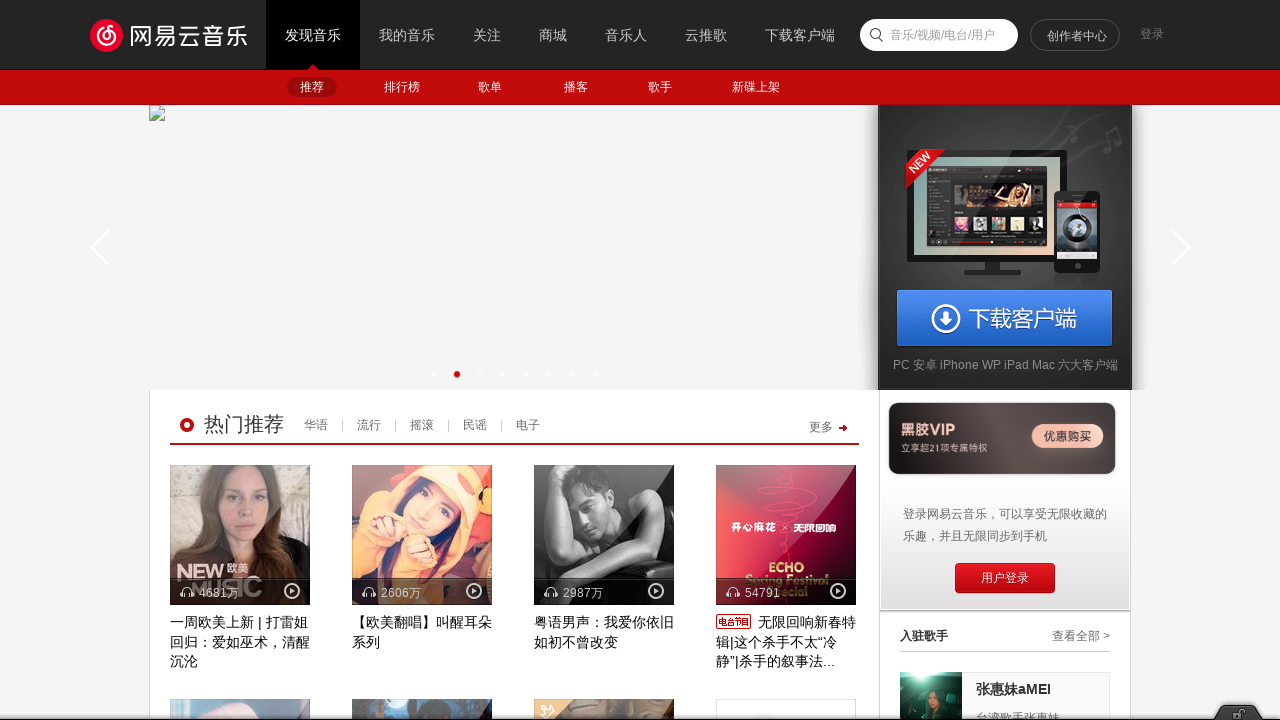

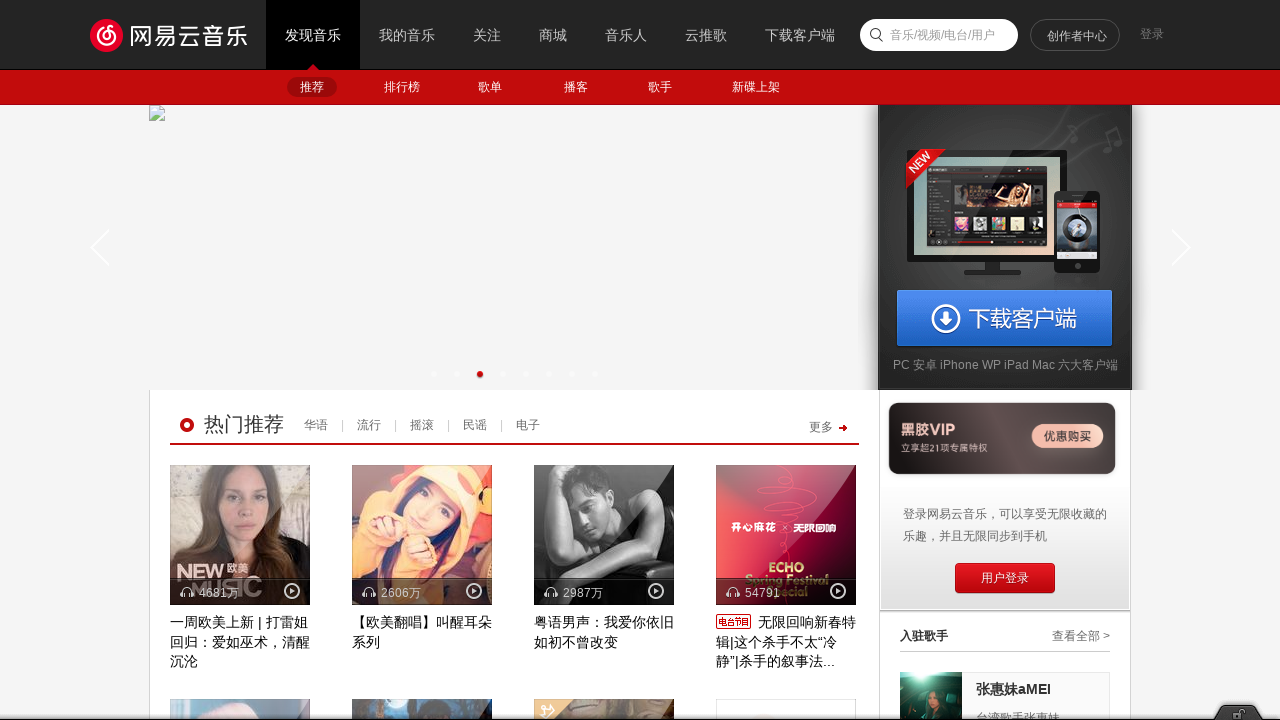